Navigates to OrangeHRM's 30-day free trial page and verifies the country dropdown select element with India option is present and visible.

Starting URL: https://www.orangehrm.com/en/30-day-free-trial

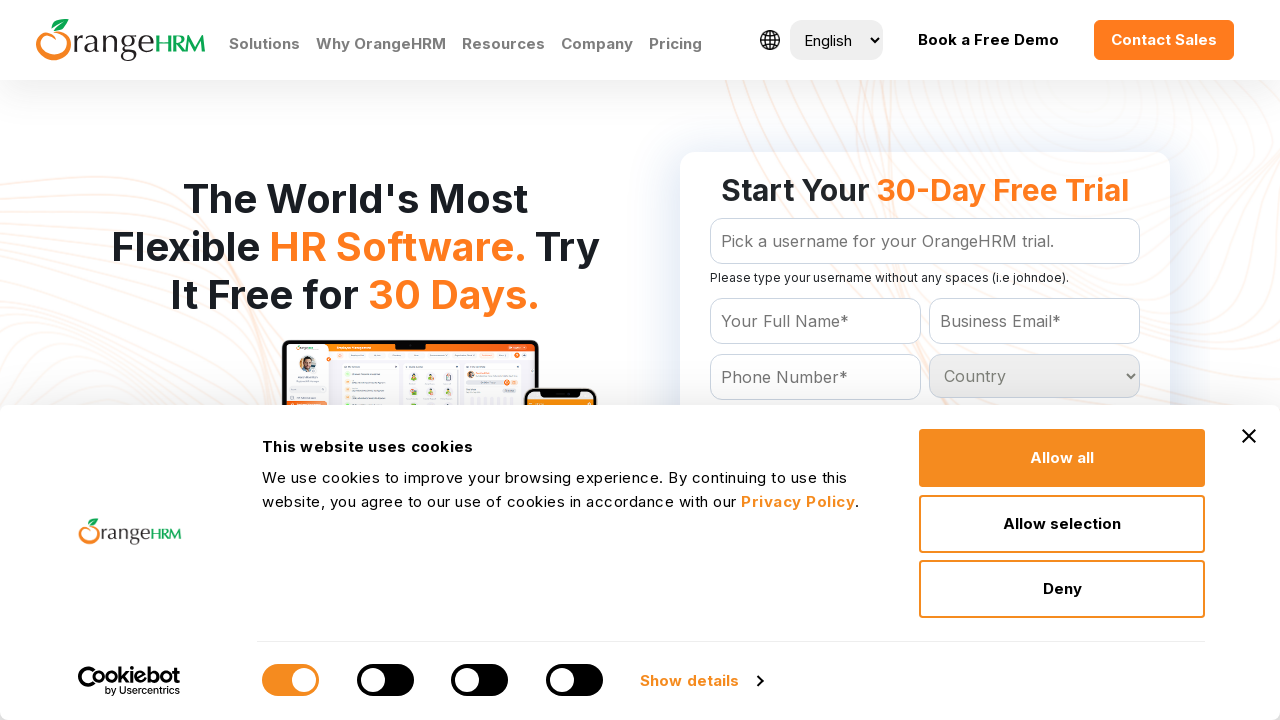

Waited for country dropdown select element with India option to be present
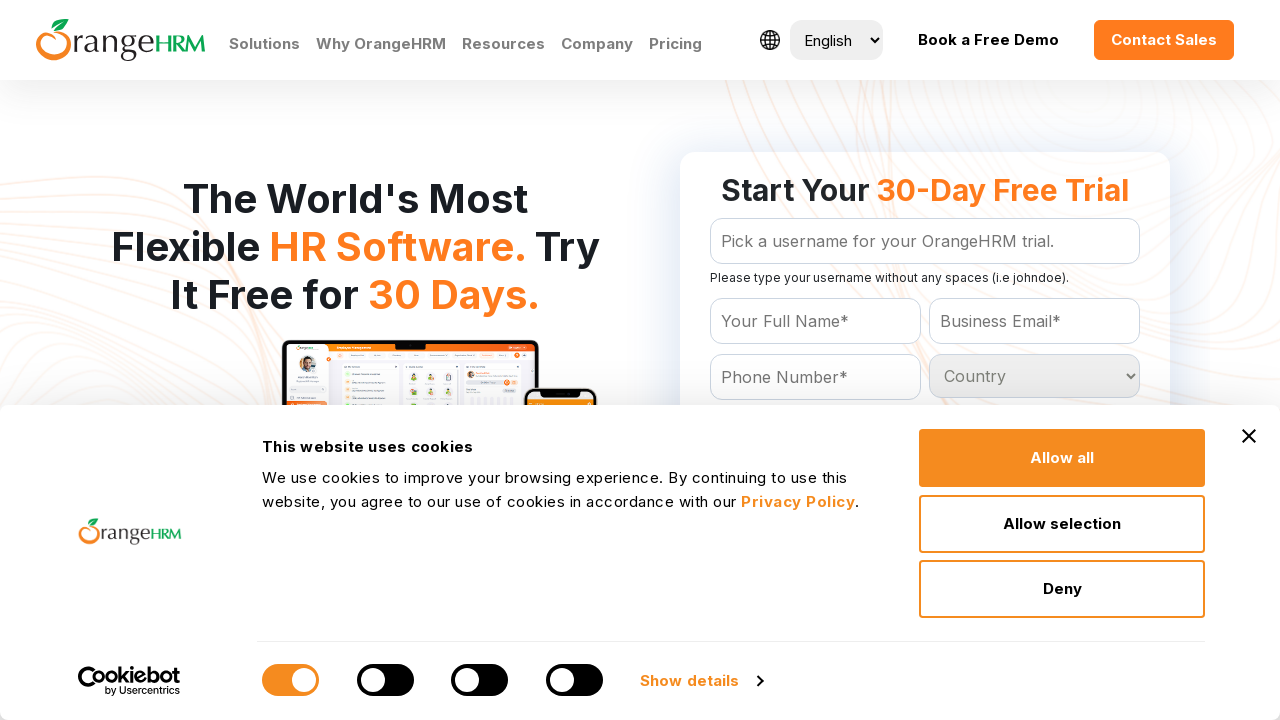

Located country dropdown element
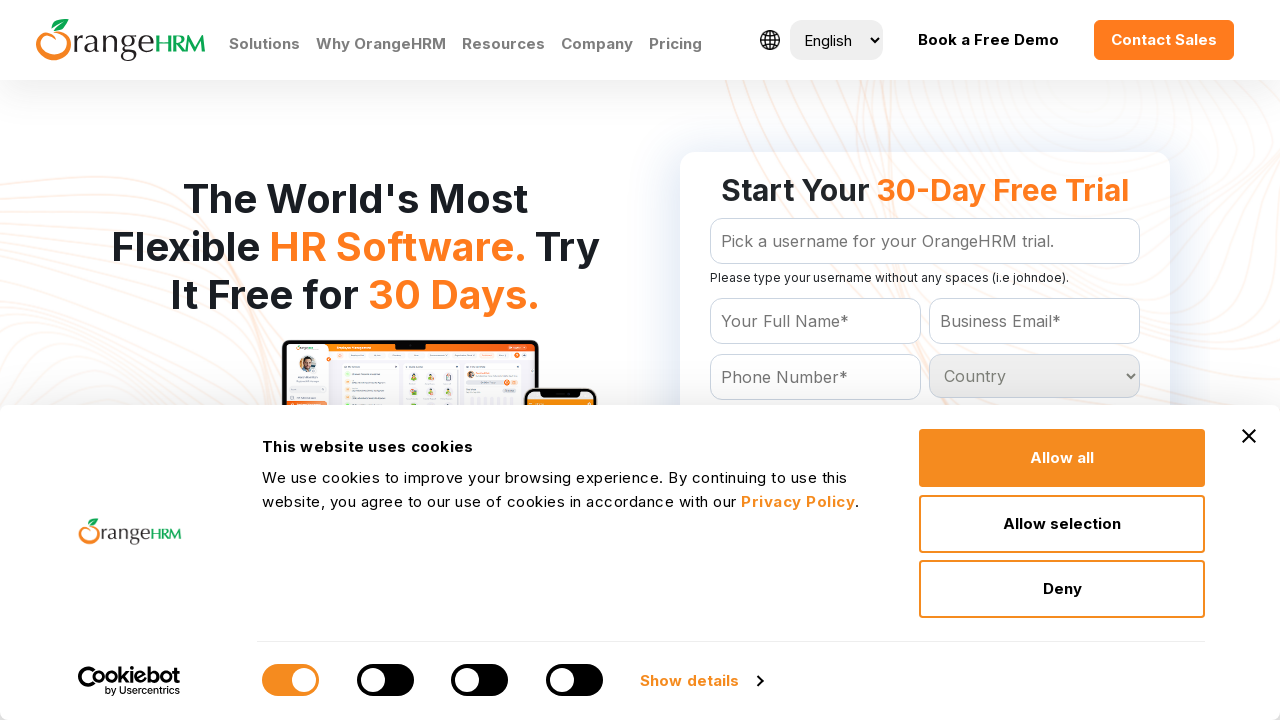

Verified country dropdown is visible
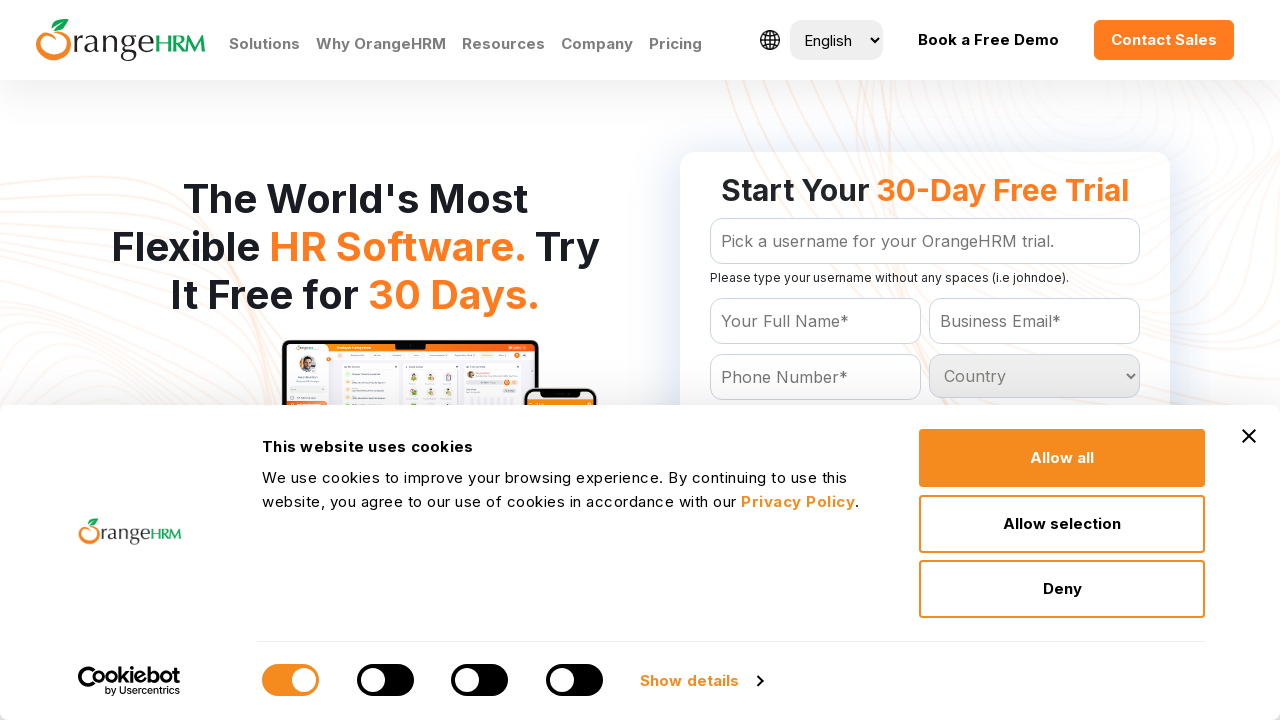

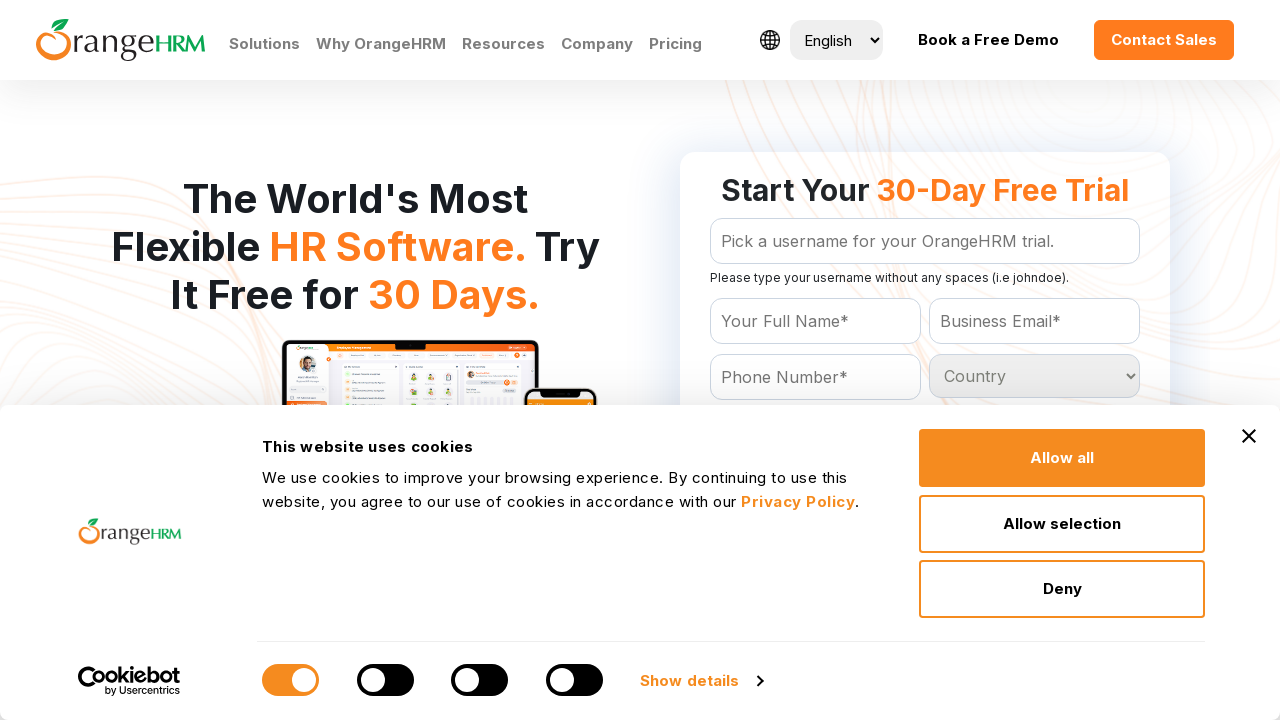